Tests network blocking by aborting all CSS file requests while loading a page

Starting URL: https://rahulshettyacademy.com/loginpagePractise/

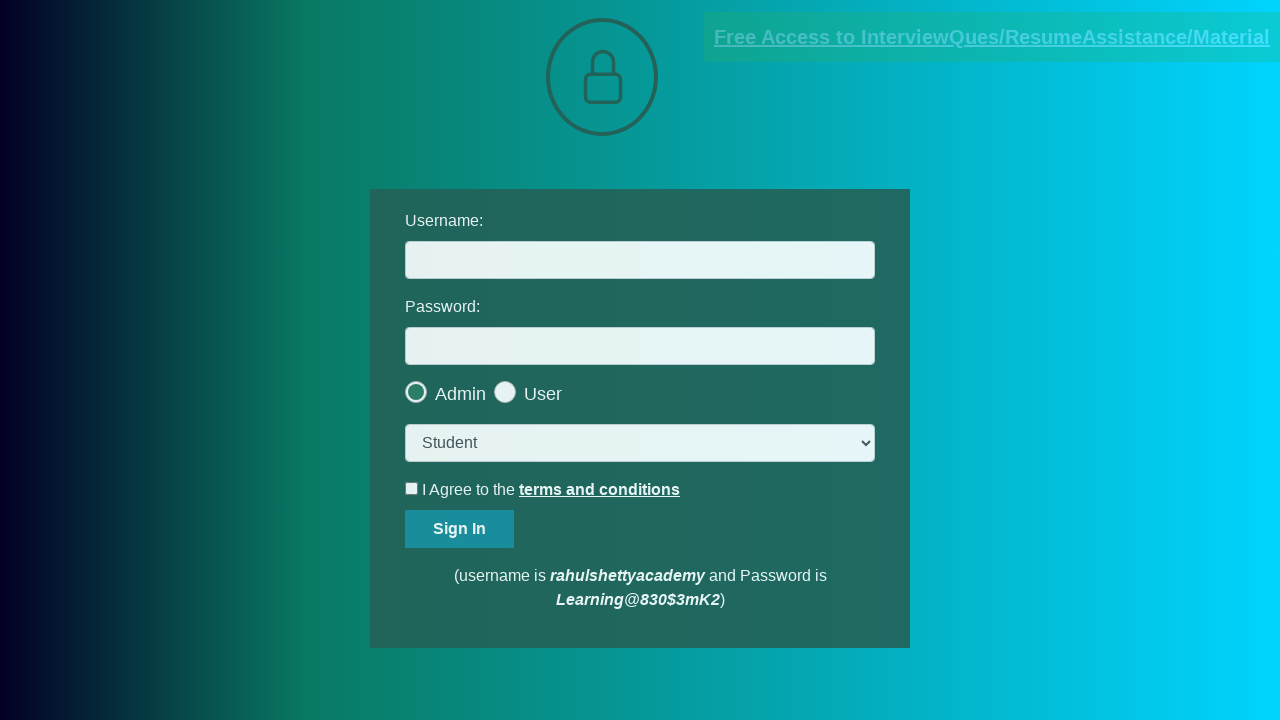

Set up network route to abort all CSS file requests
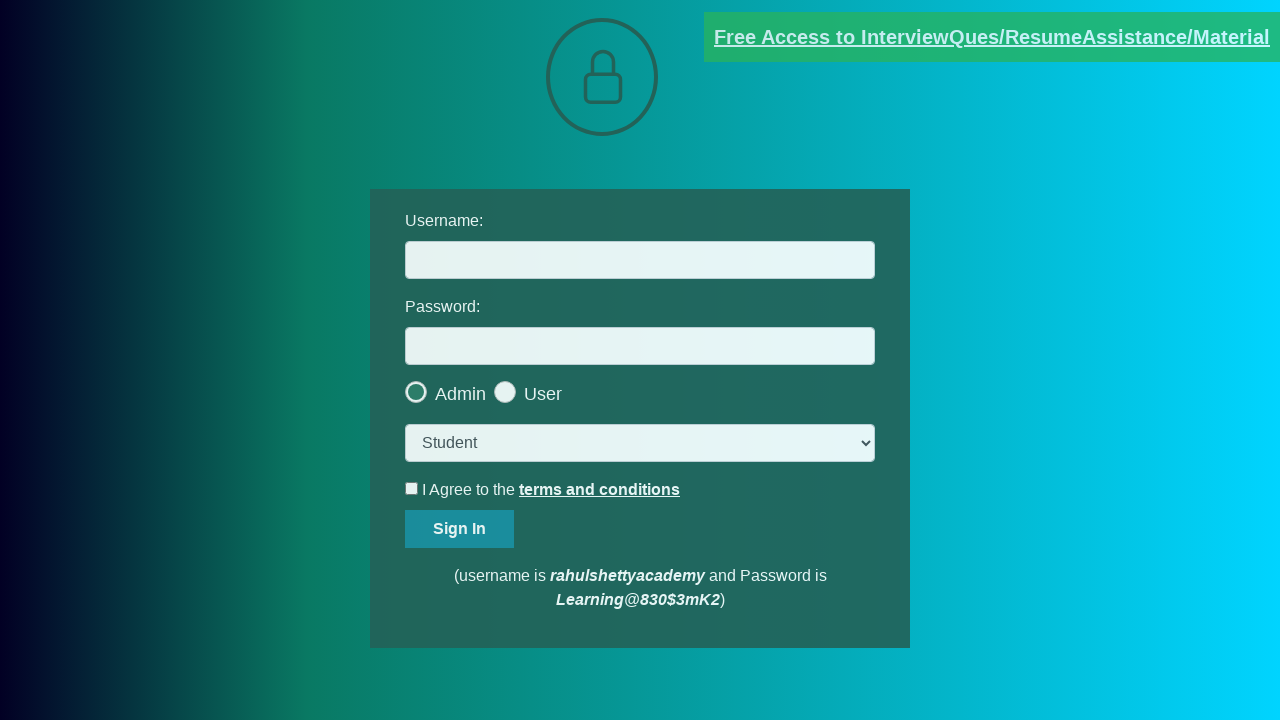

Page loaded without CSS files (domcontentloaded state reached)
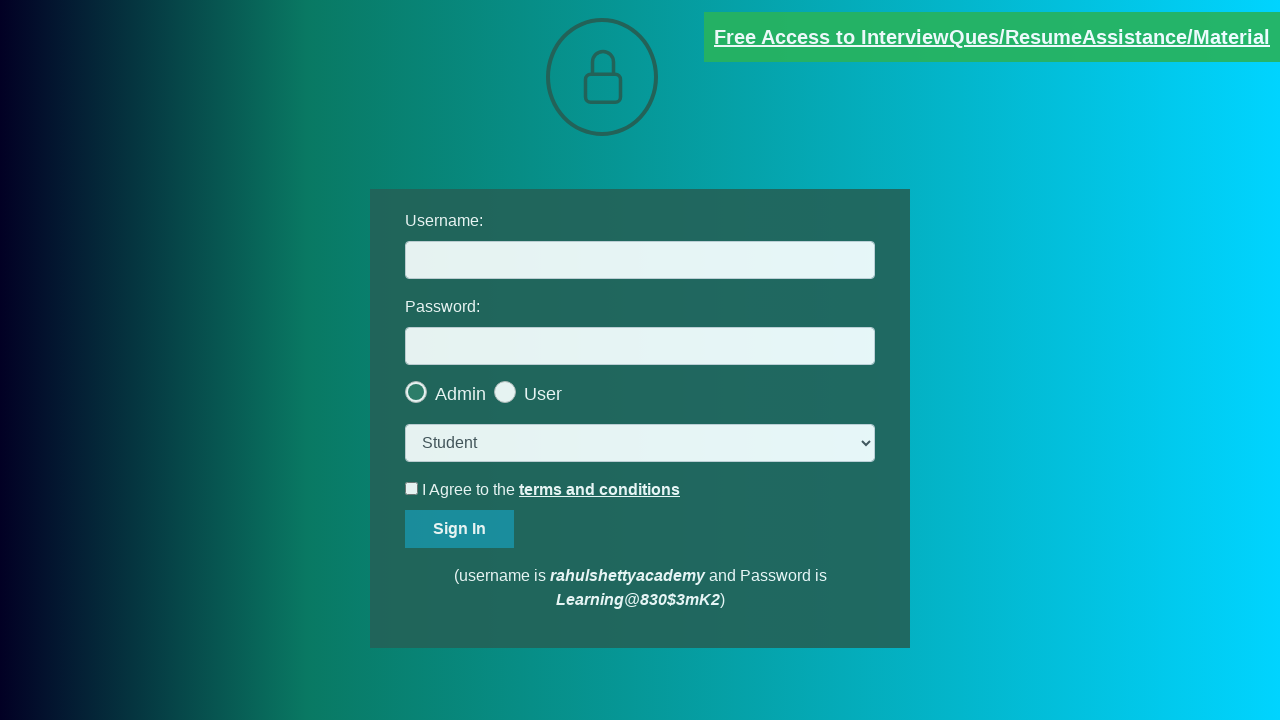

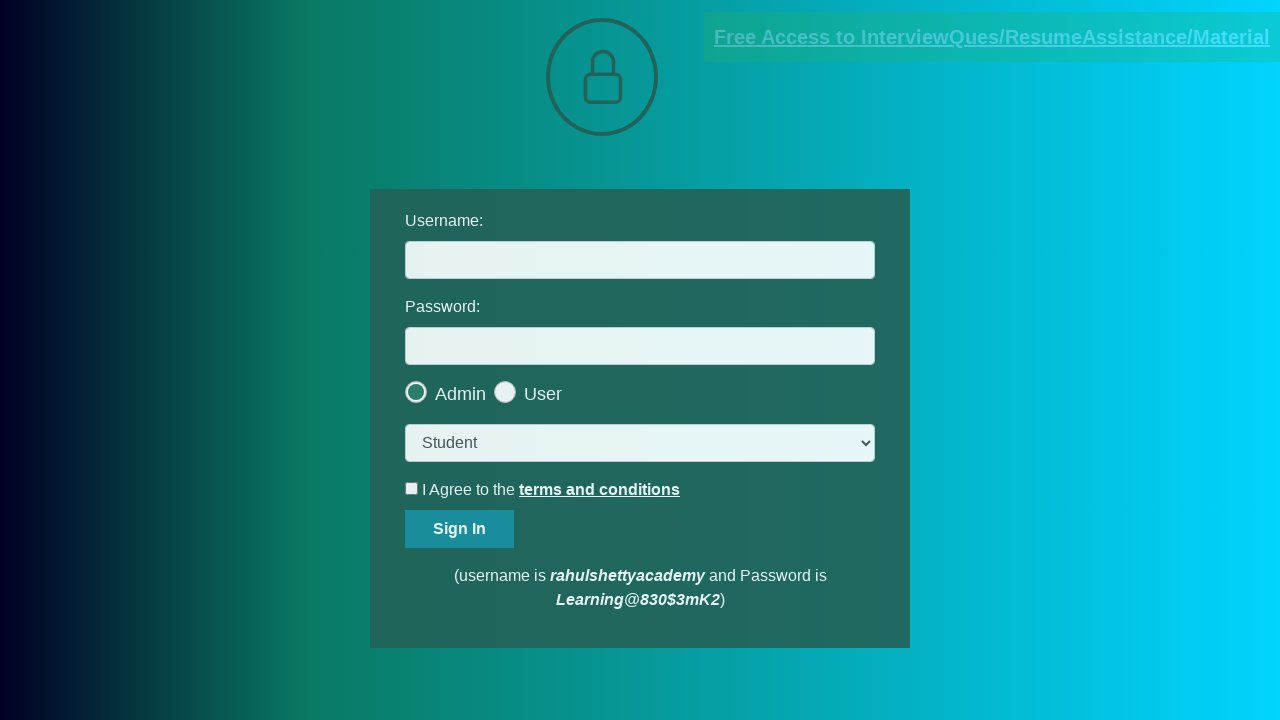